Navigates to CoinPaprika cryptocurrency website and verifies that the price table with cryptocurrency prices is displayed

Starting URL: https://www.coinpaprika.com

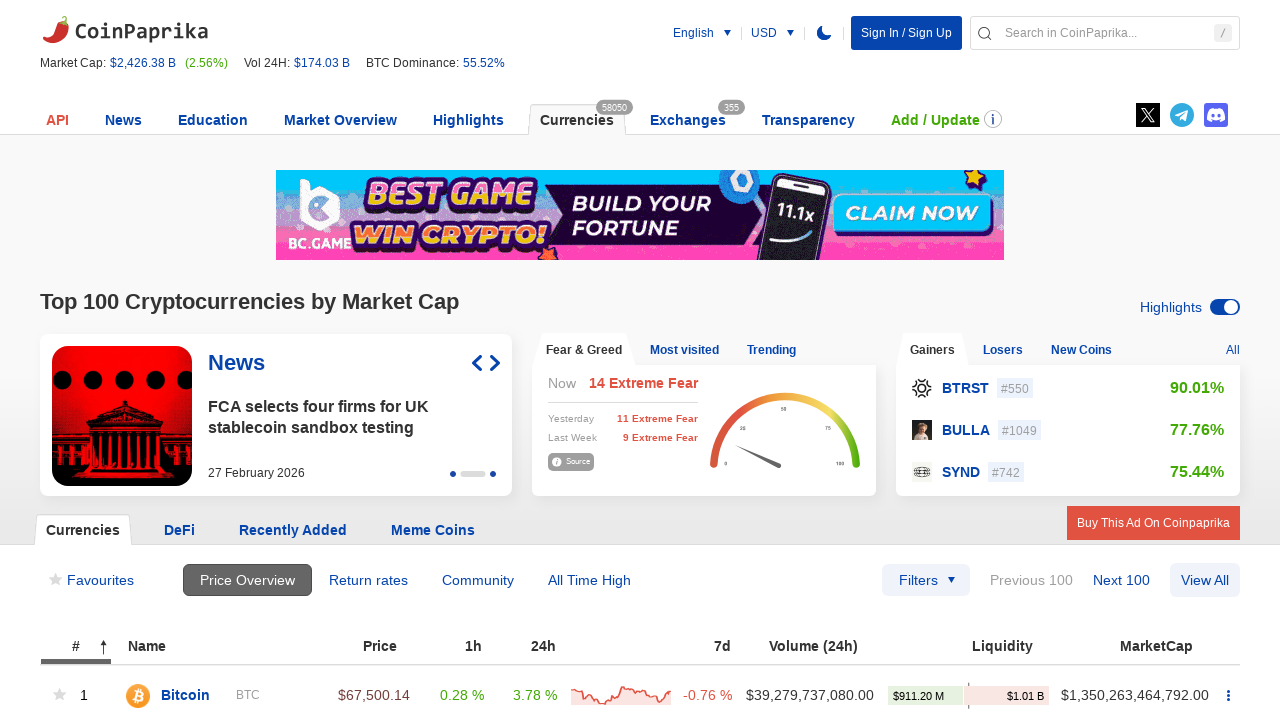

Cryptocurrency price table loaded on CoinPaprika
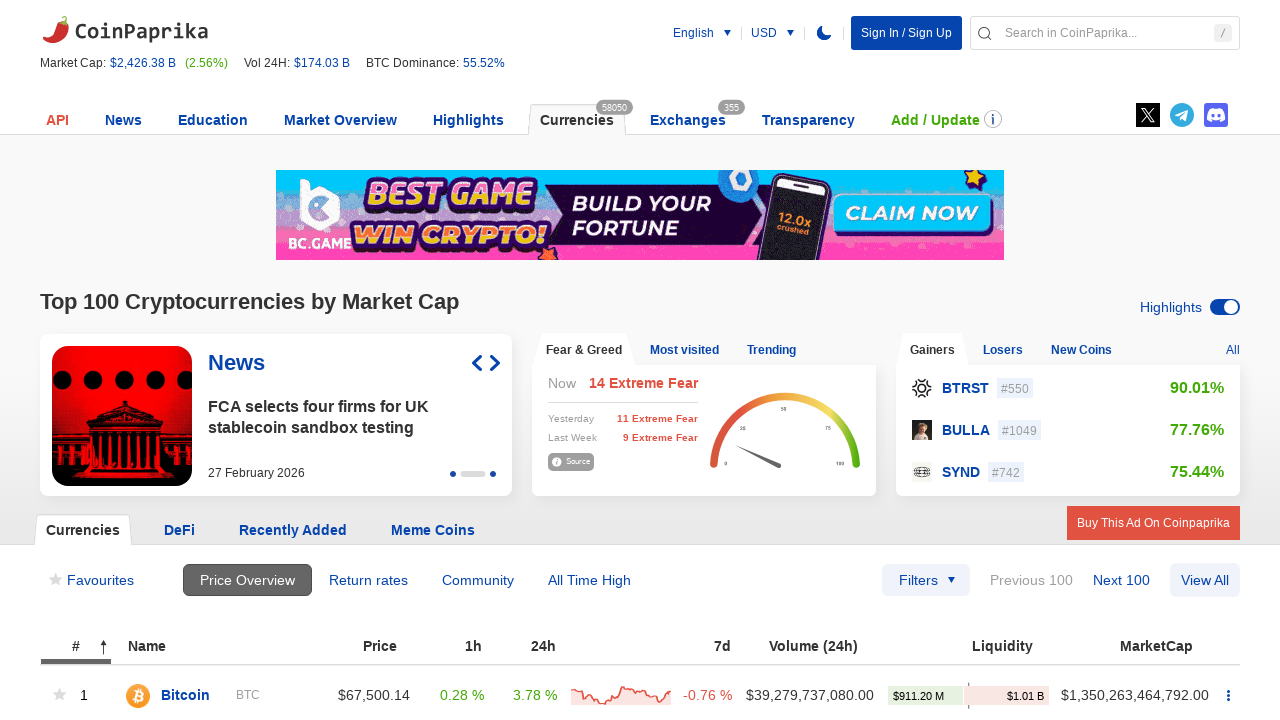

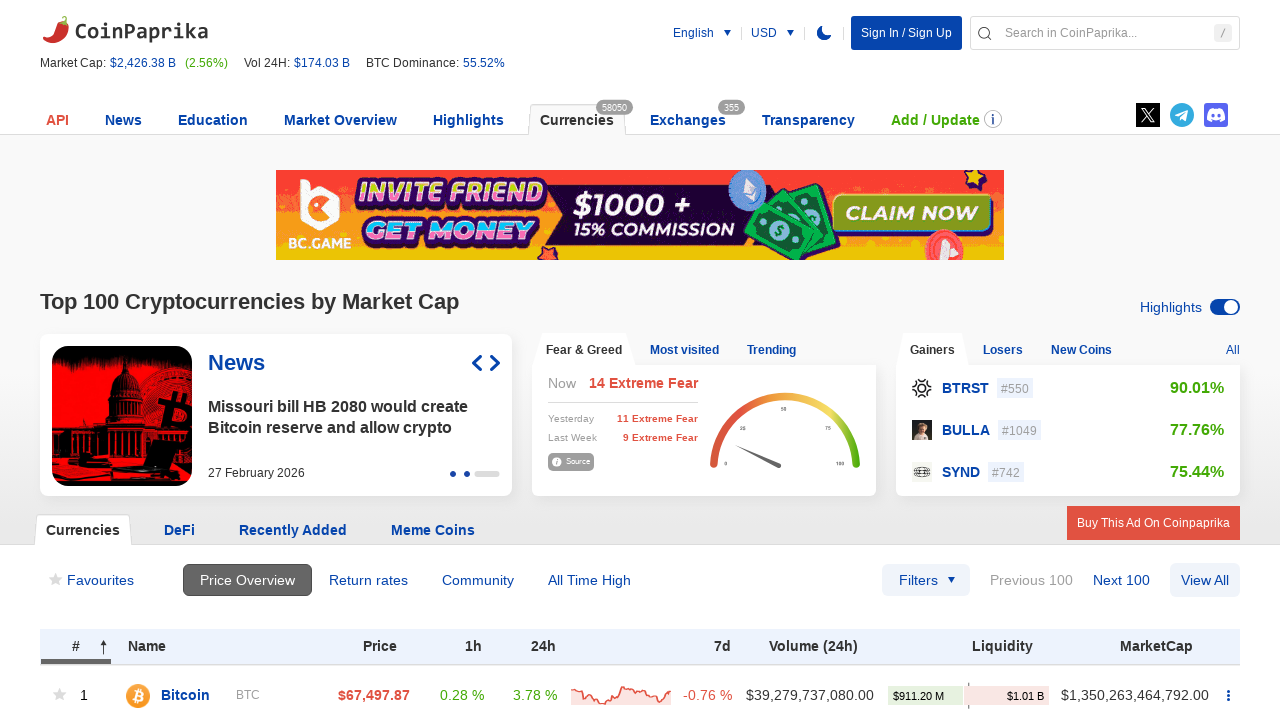